Navigates through Jenkins documentation by clicking Documentation, then Installing Jenkins, then Windows, and verifies the first step text is displayed

Starting URL: https://www.jenkins.io/

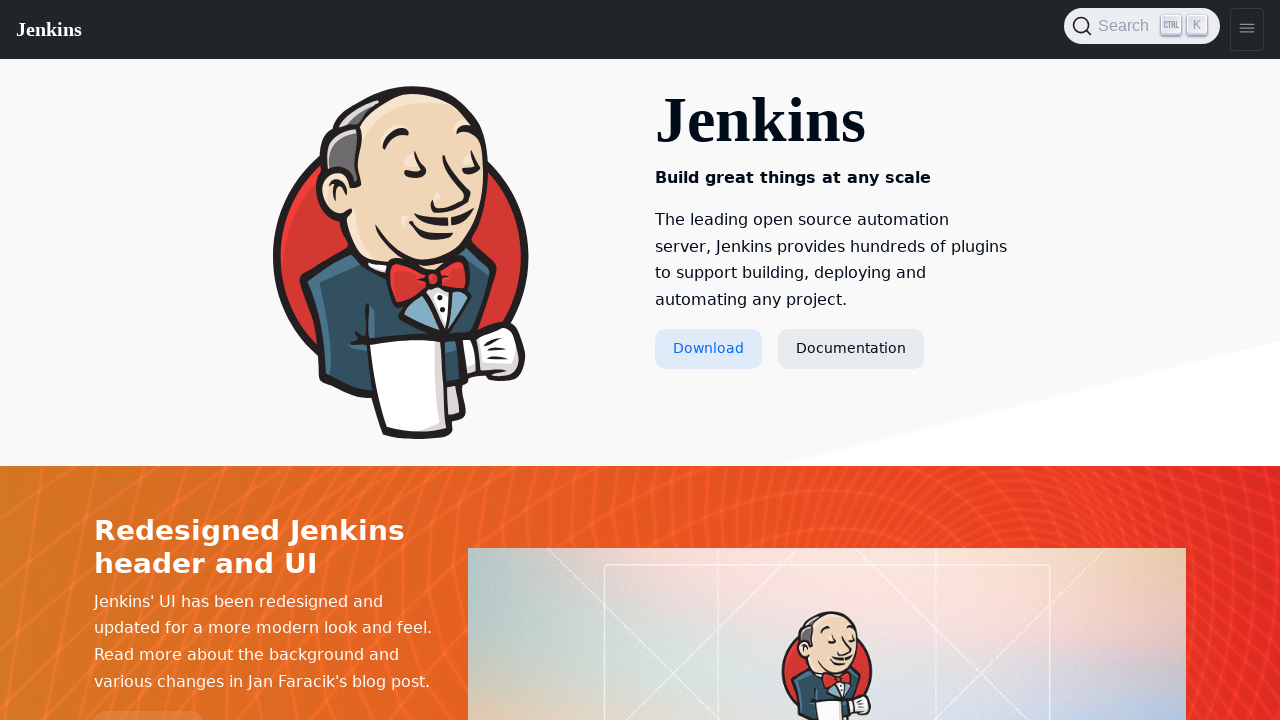

Clicked Documentation link at (851, 349) on text=Documentation
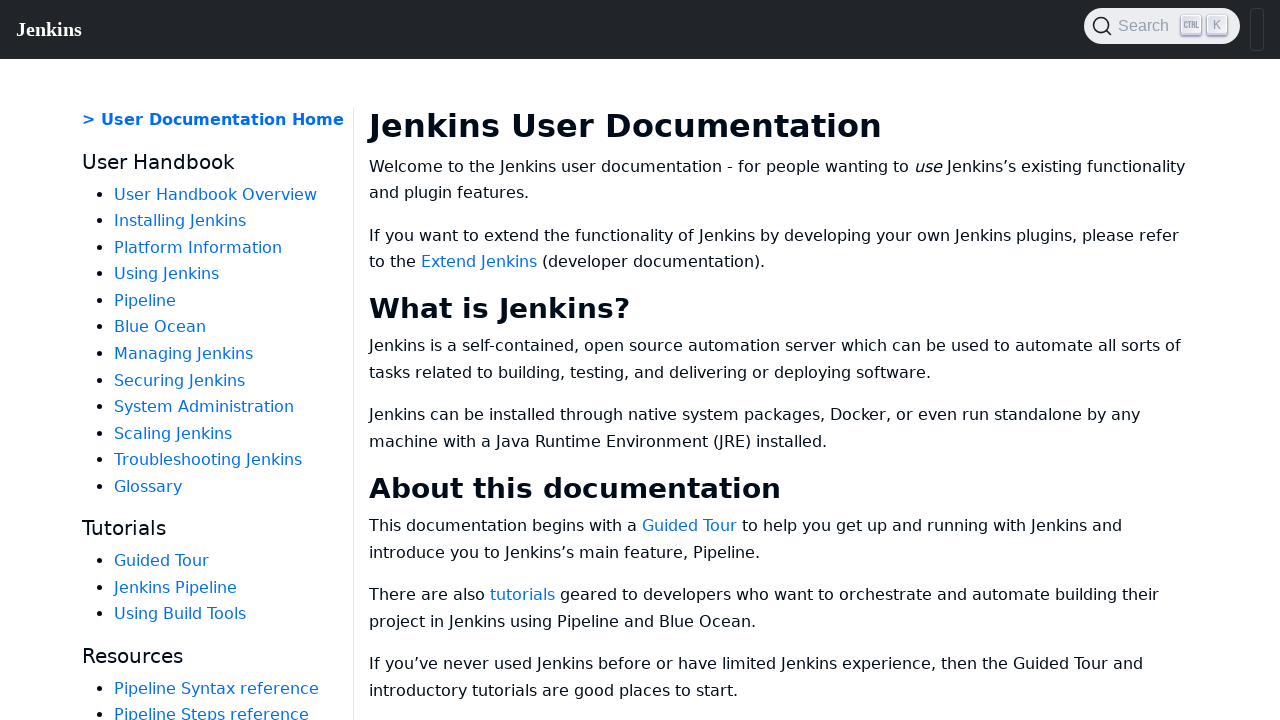

Clicked Installing Jenkins link at (180, 221) on text=Installing Jenkins
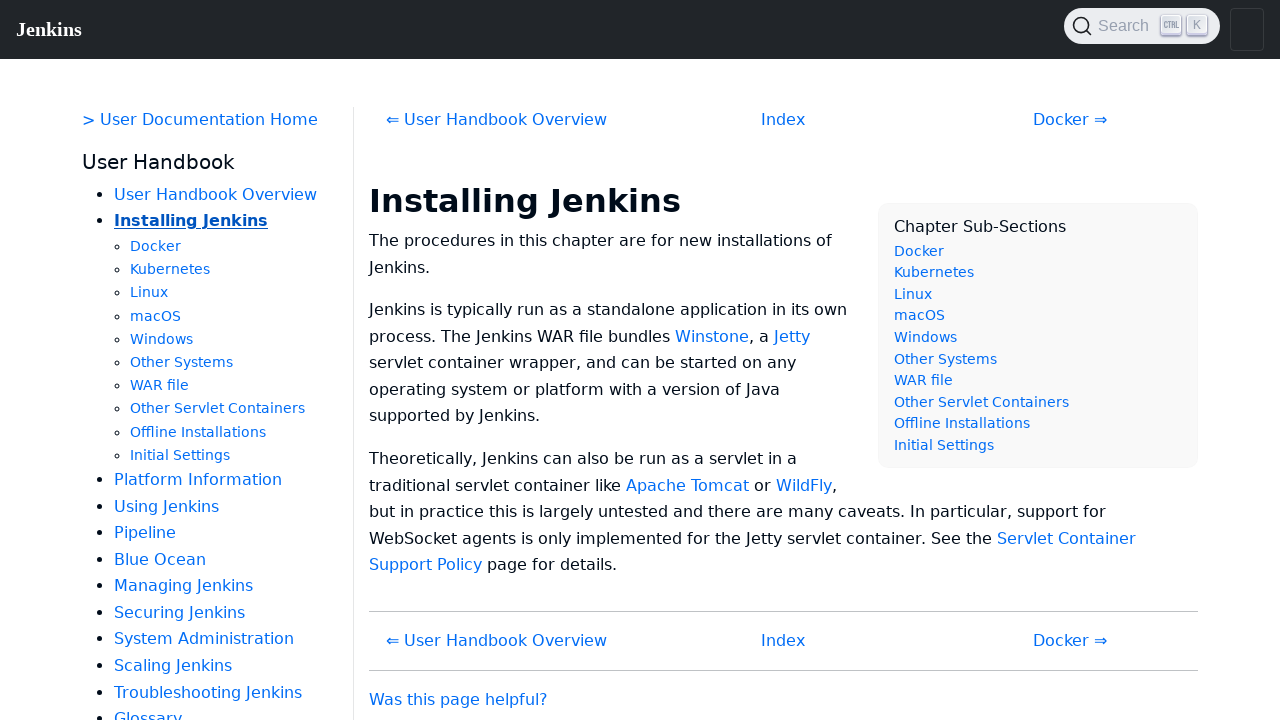

Clicked Windows link at (162, 339) on text=Windows
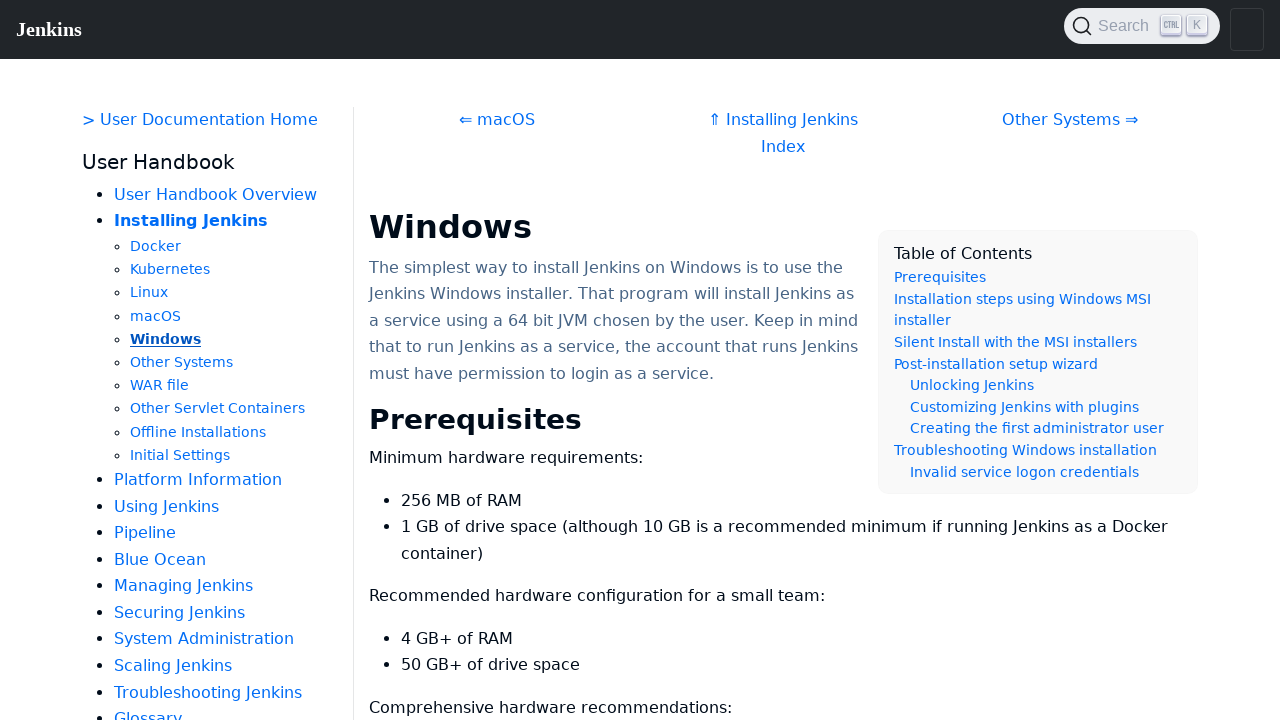

Waited for step instructions to load
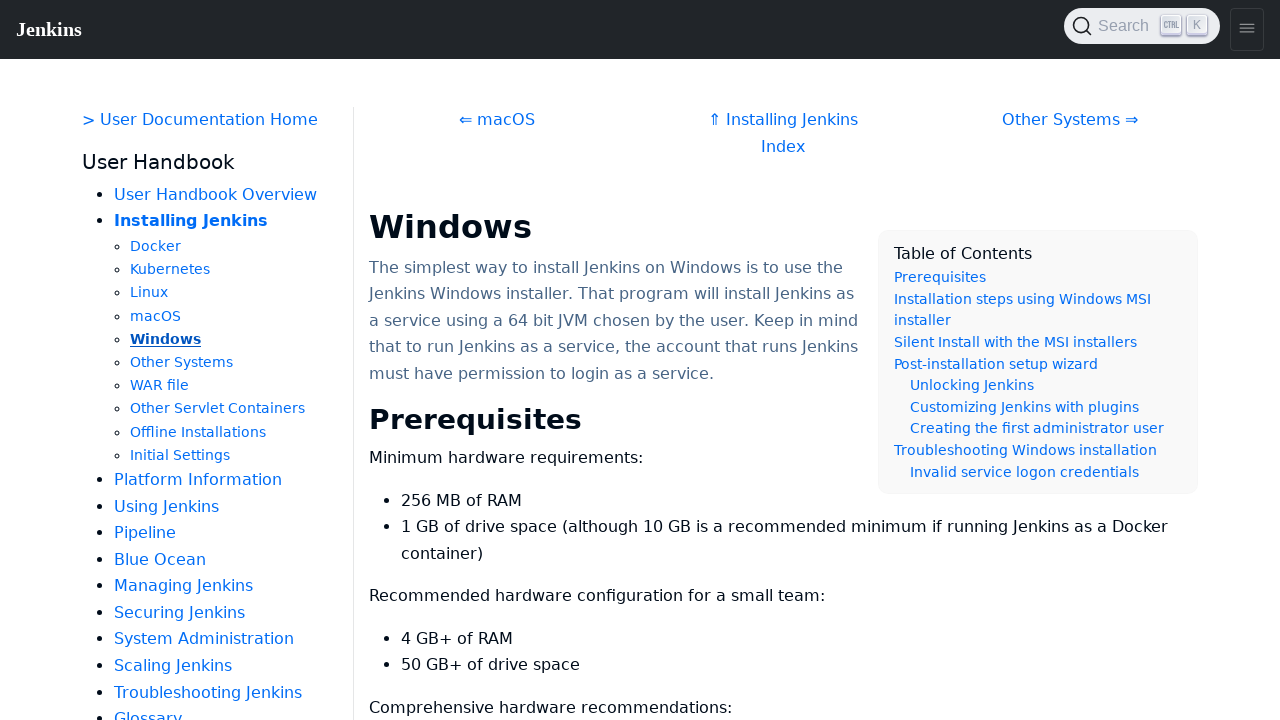

Retrieved step text content
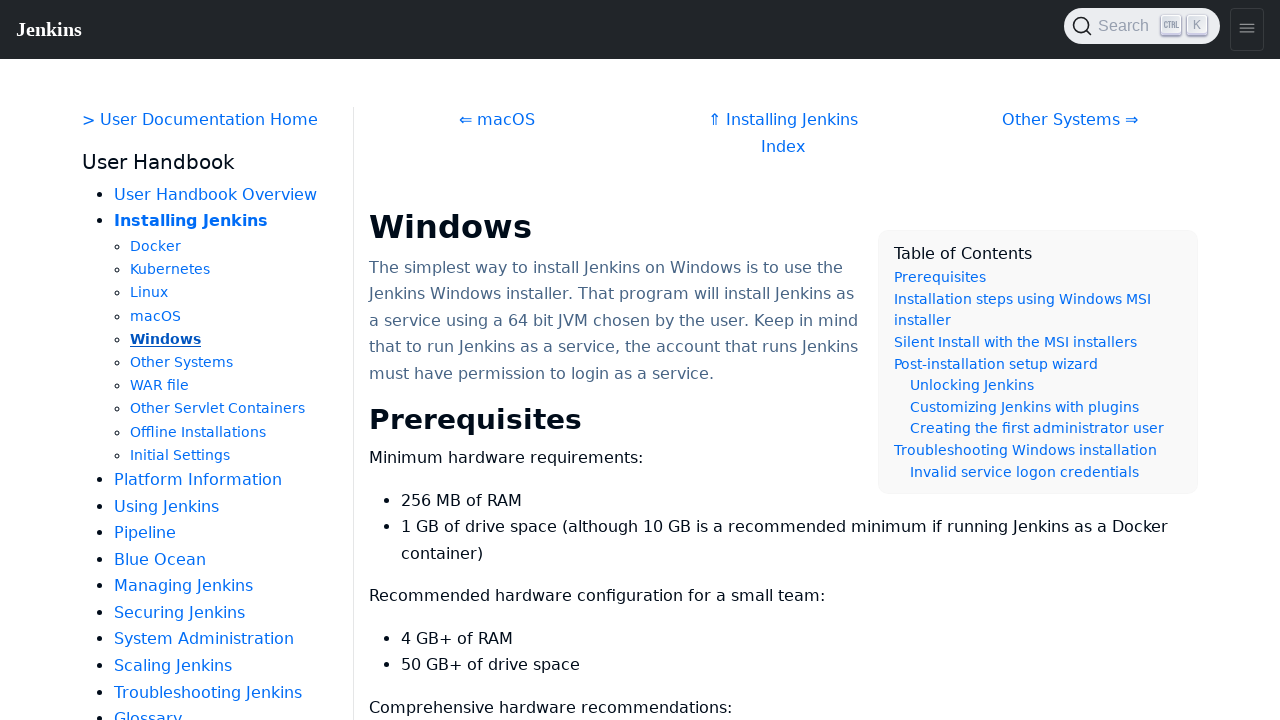

Verified first step text is 'Step 1: Setup wizard'
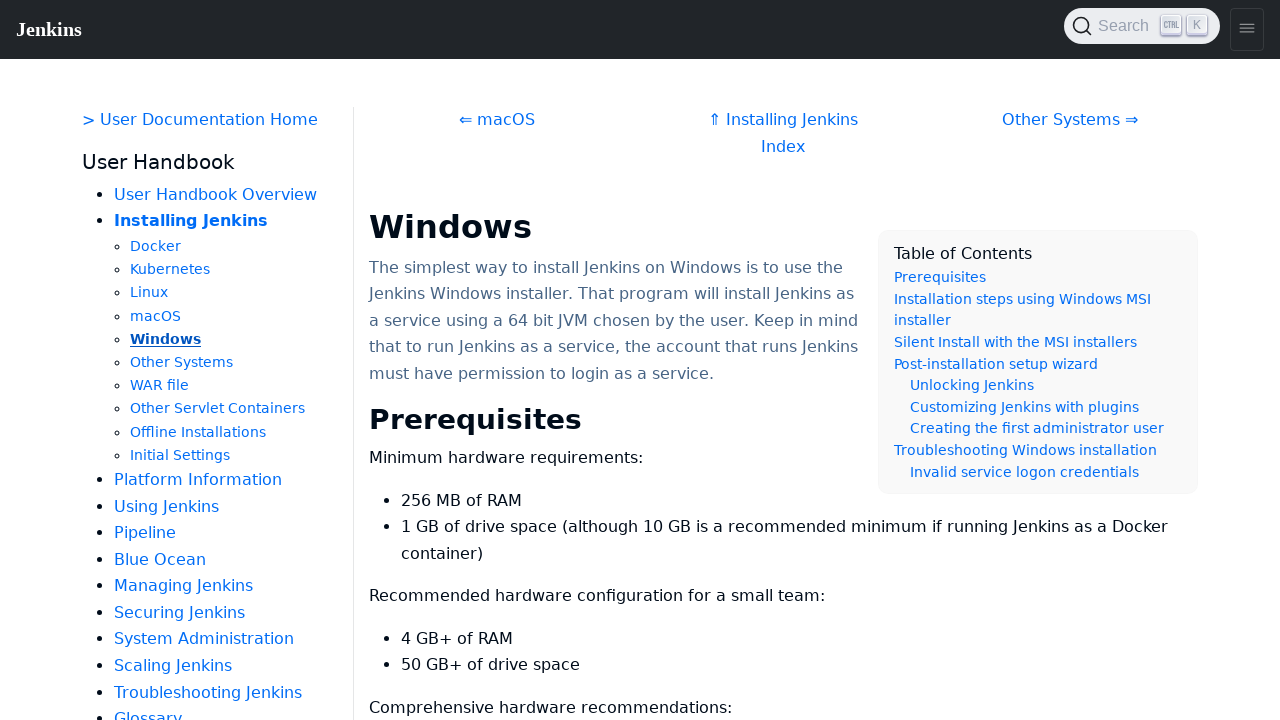

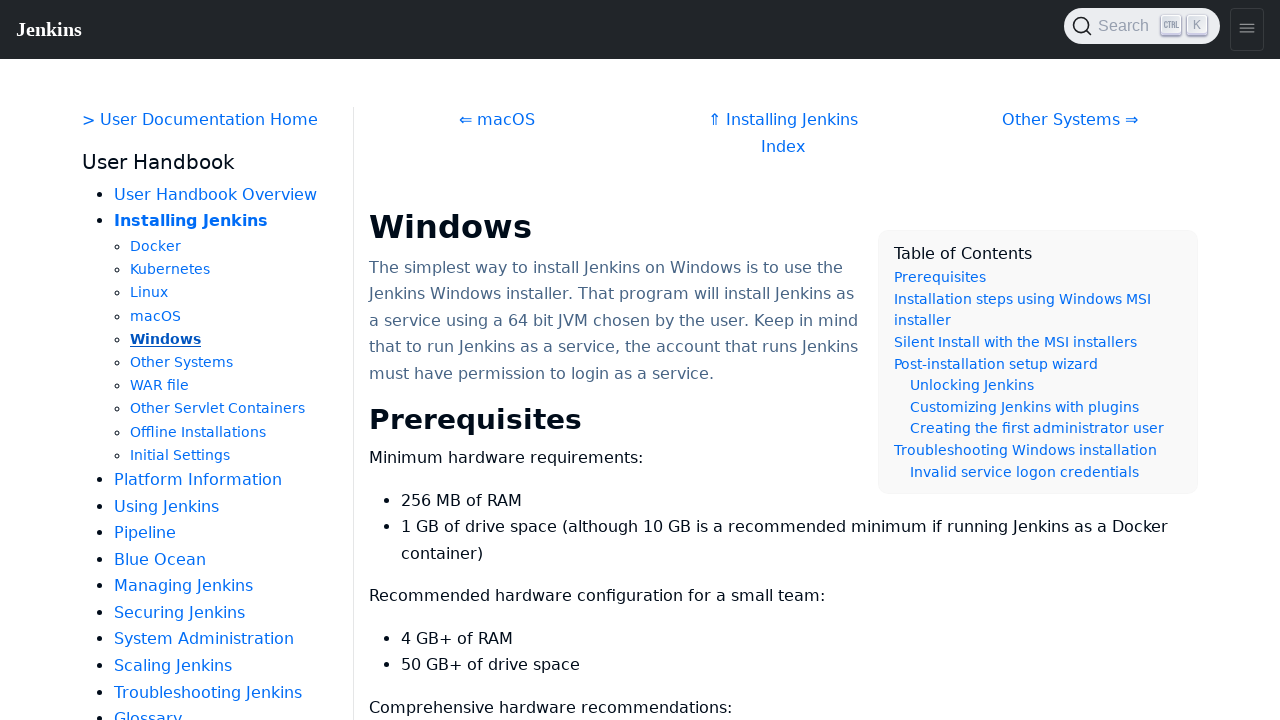